Tests page scrolling, browser navigation (back/forward), and page refresh functionality on the RedBus website

Starting URL: https://www.redbus.in/

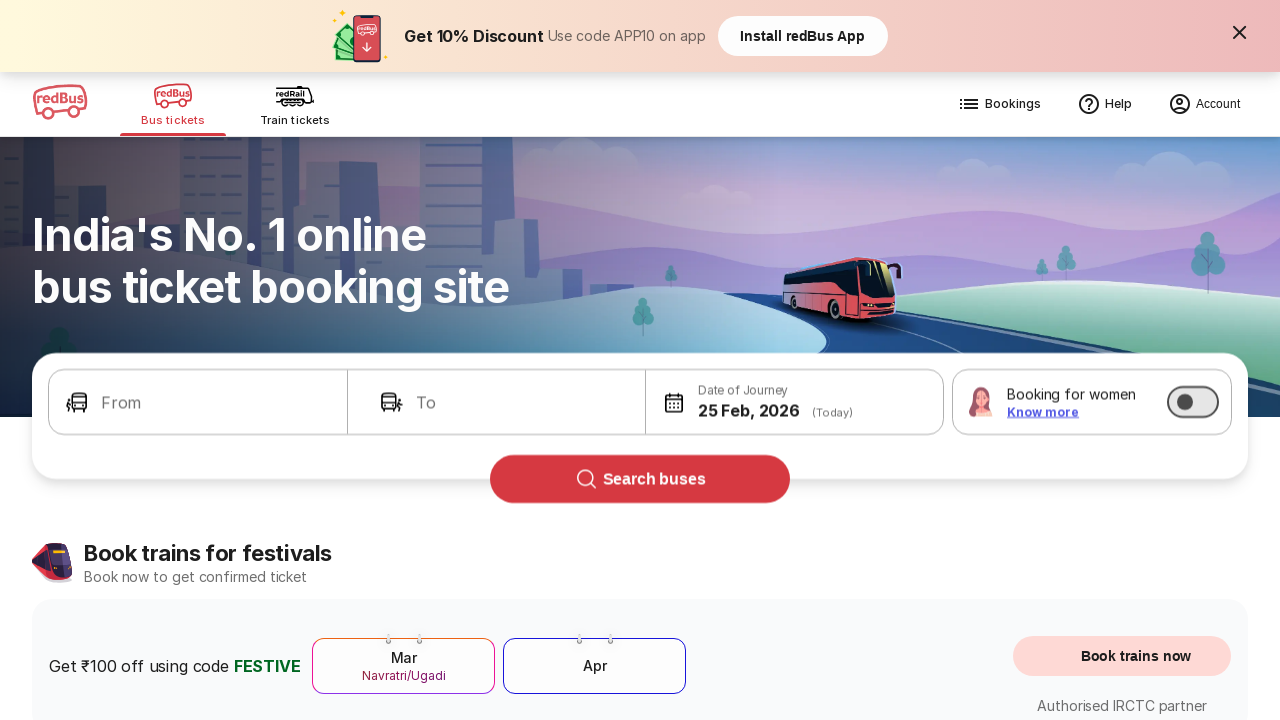

Scrolled to the bottom of the RedBus page
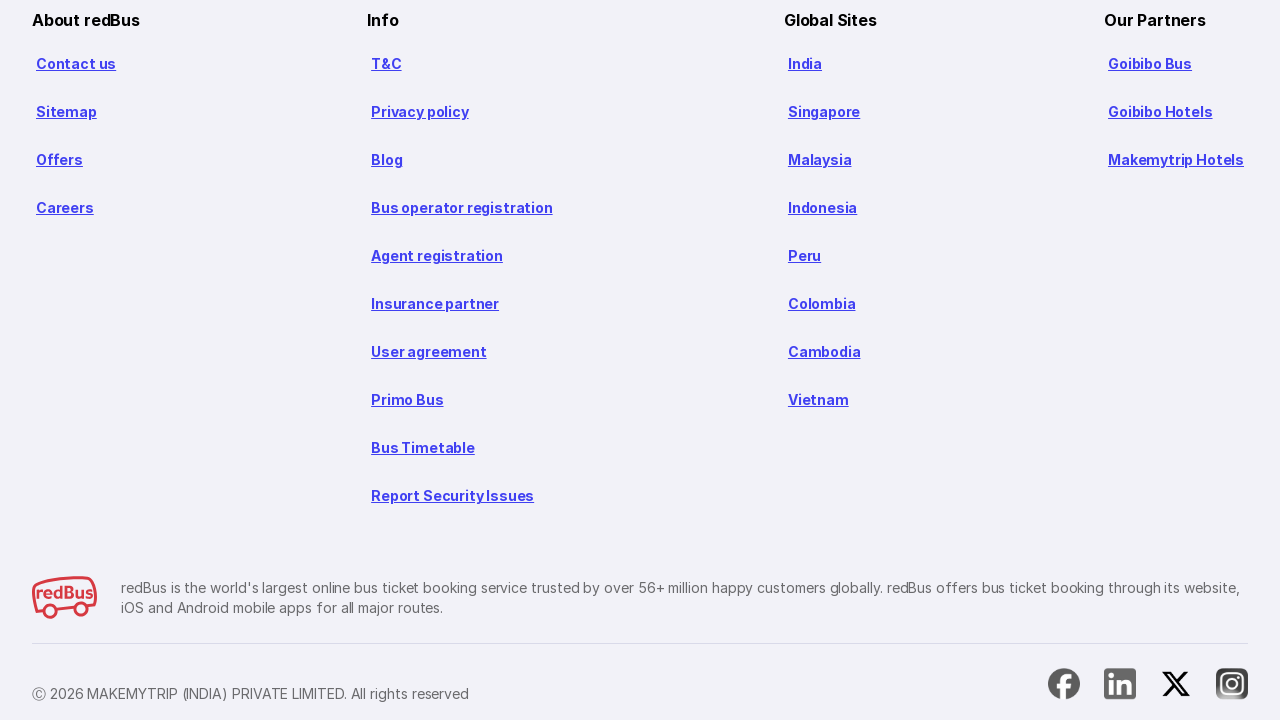

Navigated backward using browser history
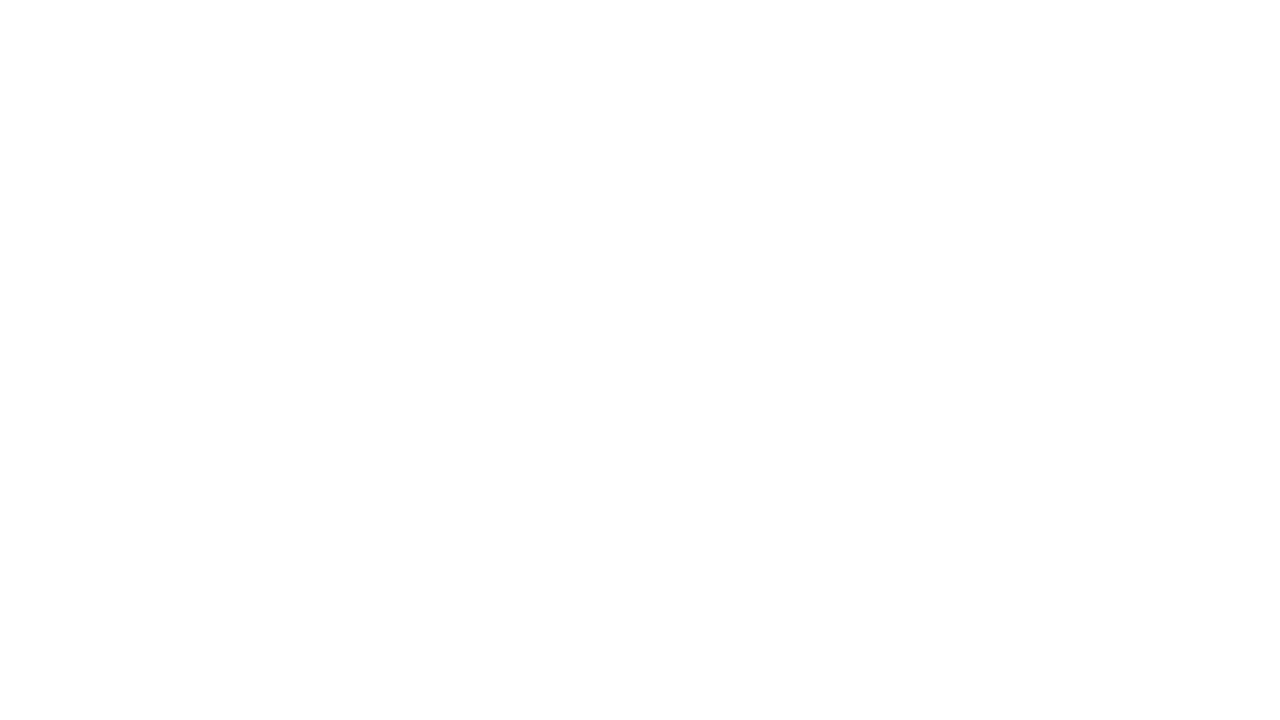

Navigated forward using browser history
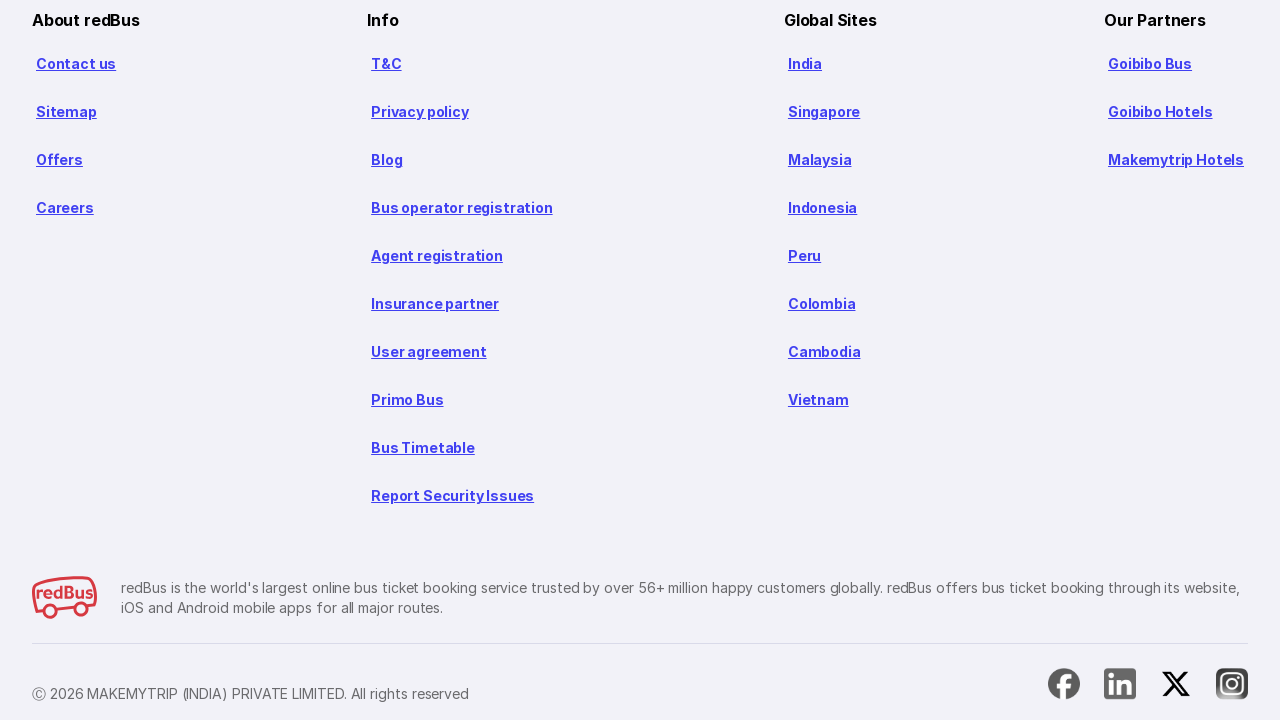

Refreshed the current page
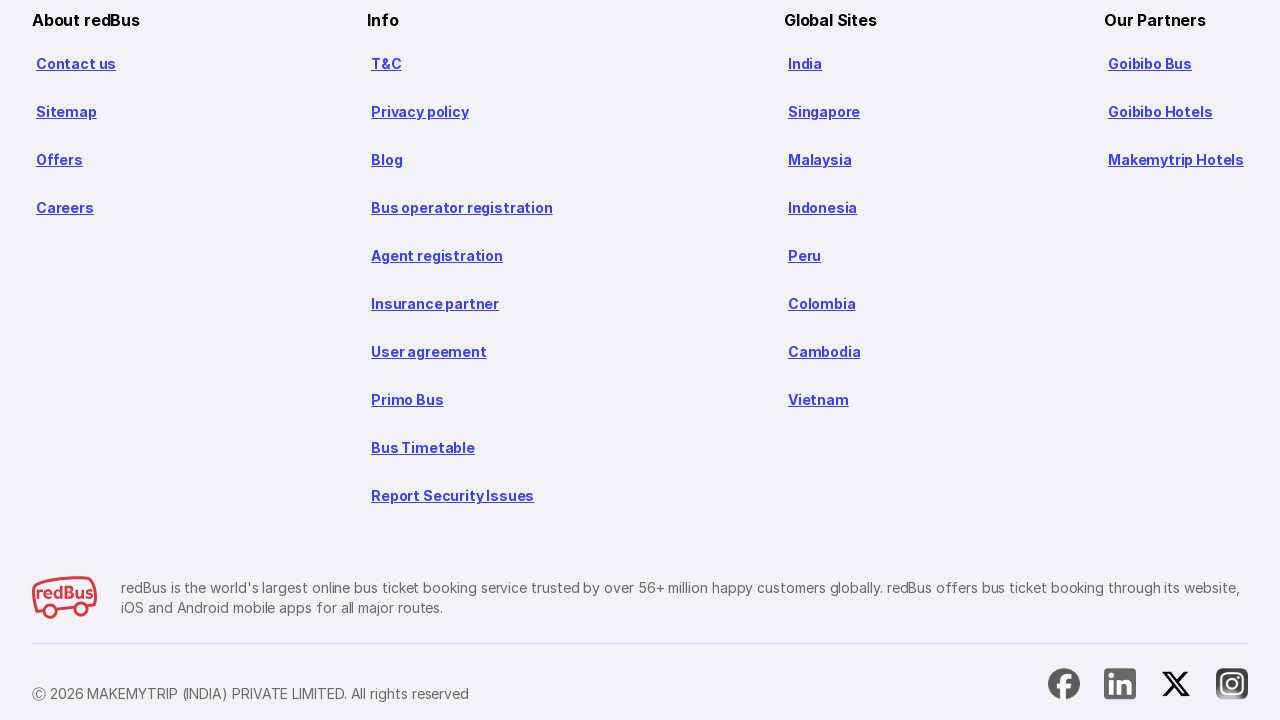

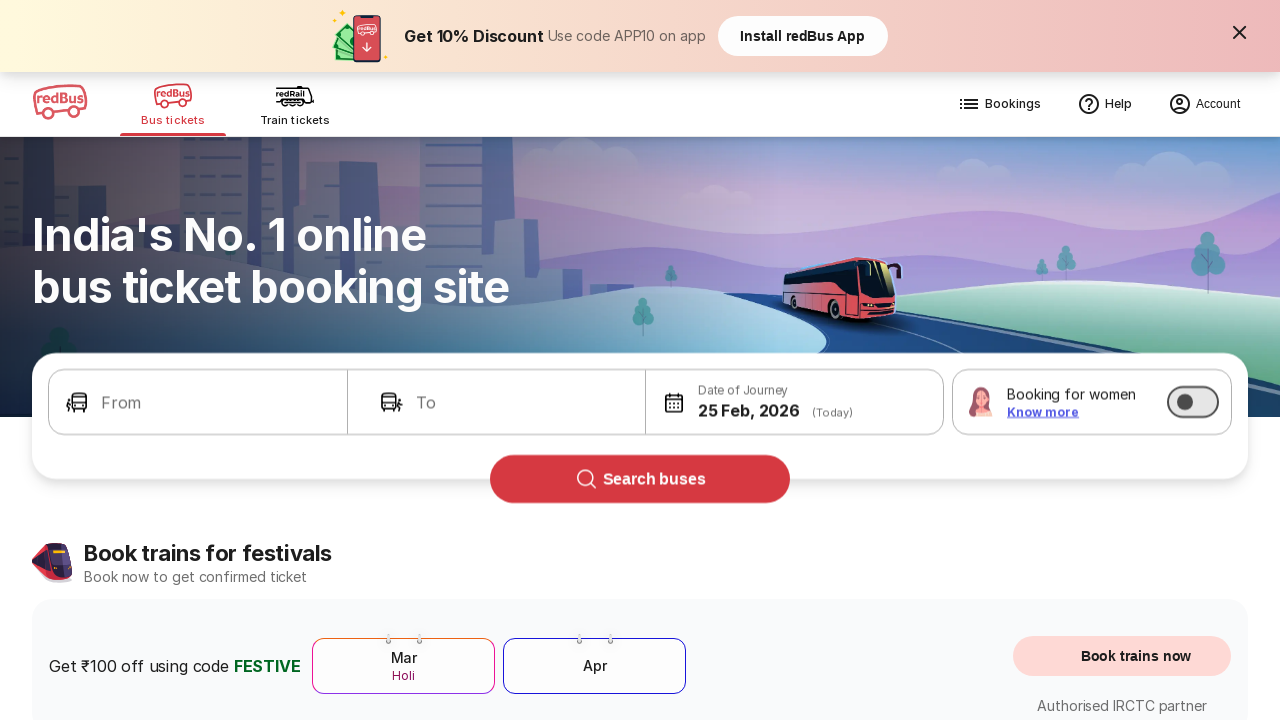